Tests that the Autocare website URL equals "https://autocare.com.bd/"

Starting URL: https://autocare.com.bd/

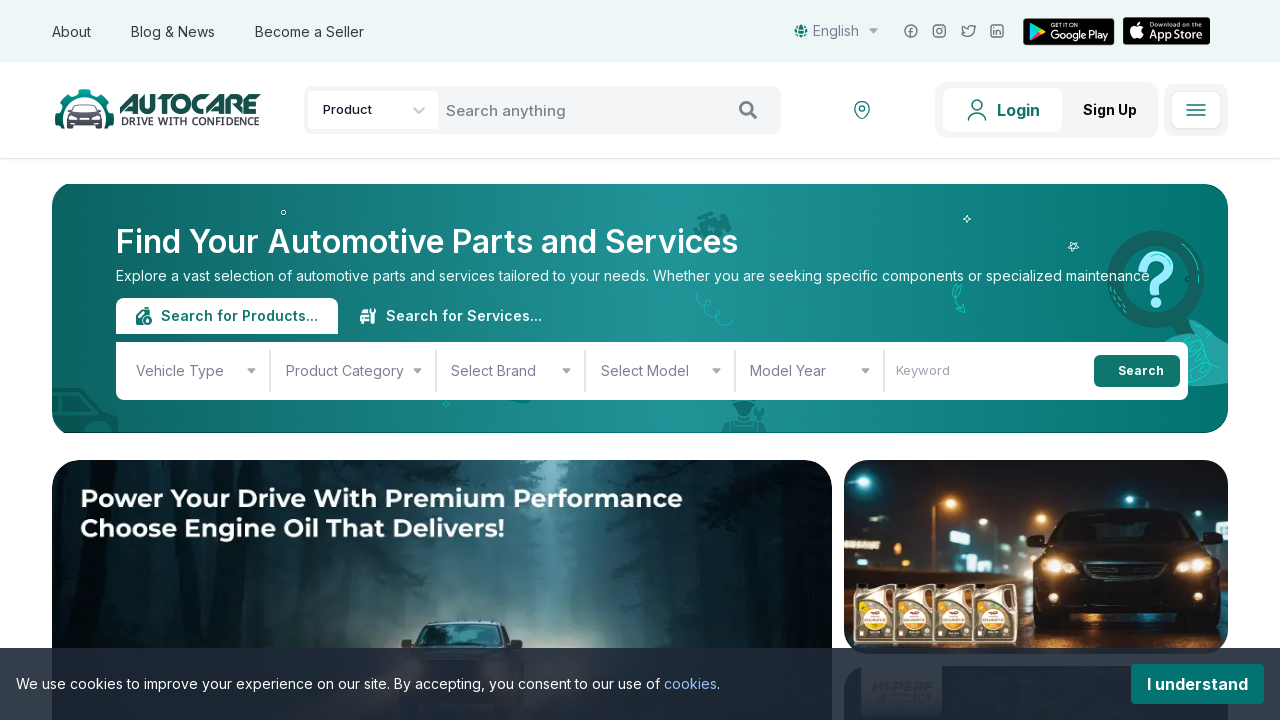

Waited for page to load (domcontentloaded event)
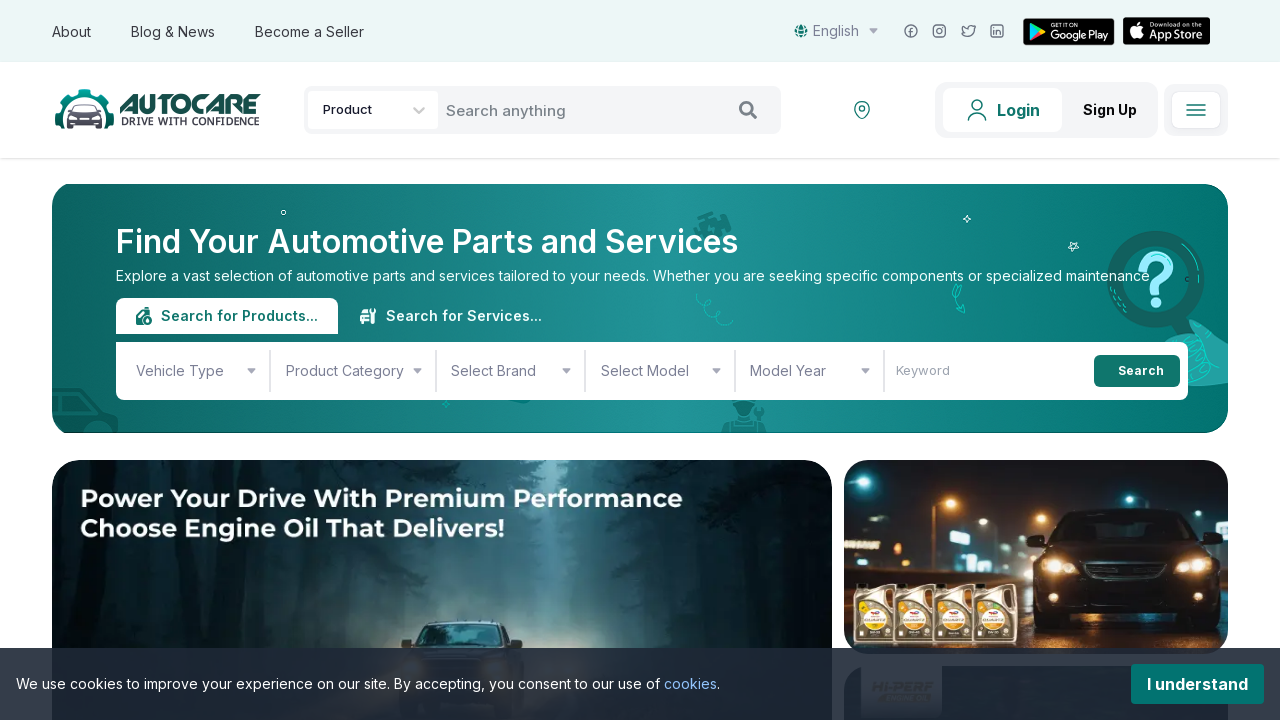

Retrieved current page URL
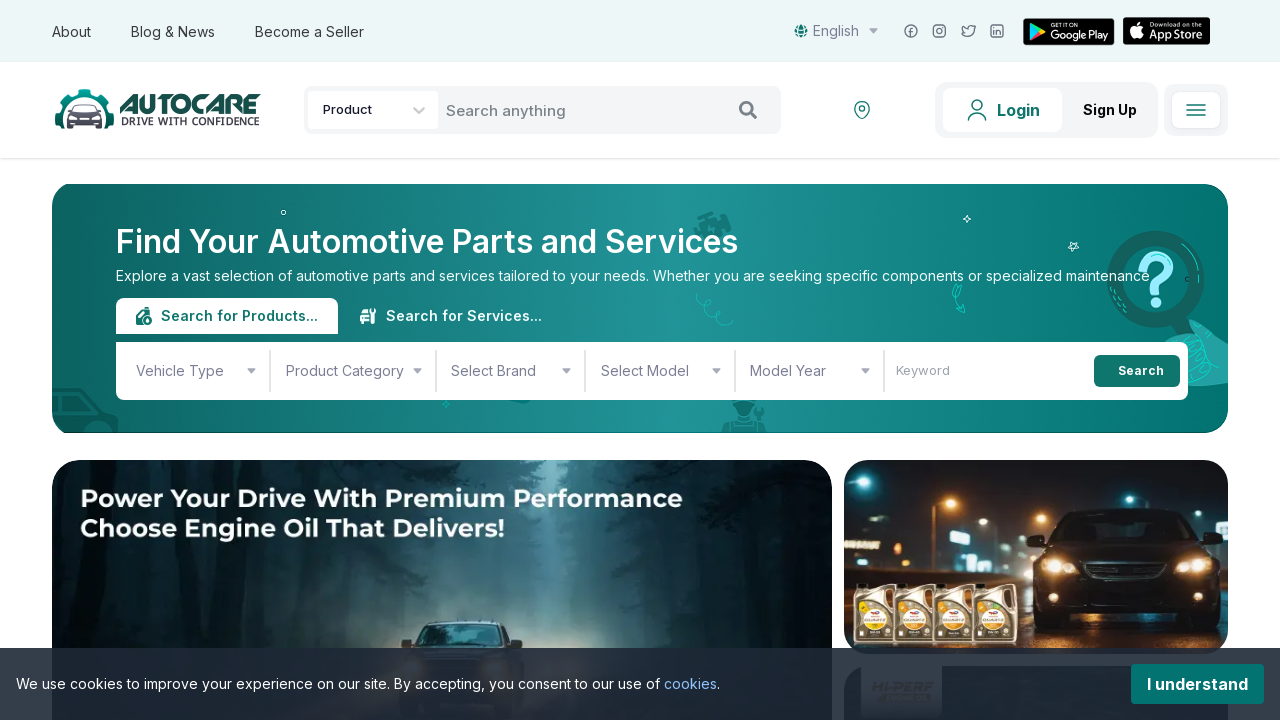

Verified page URL equals 'https://autocare.com.bd/'
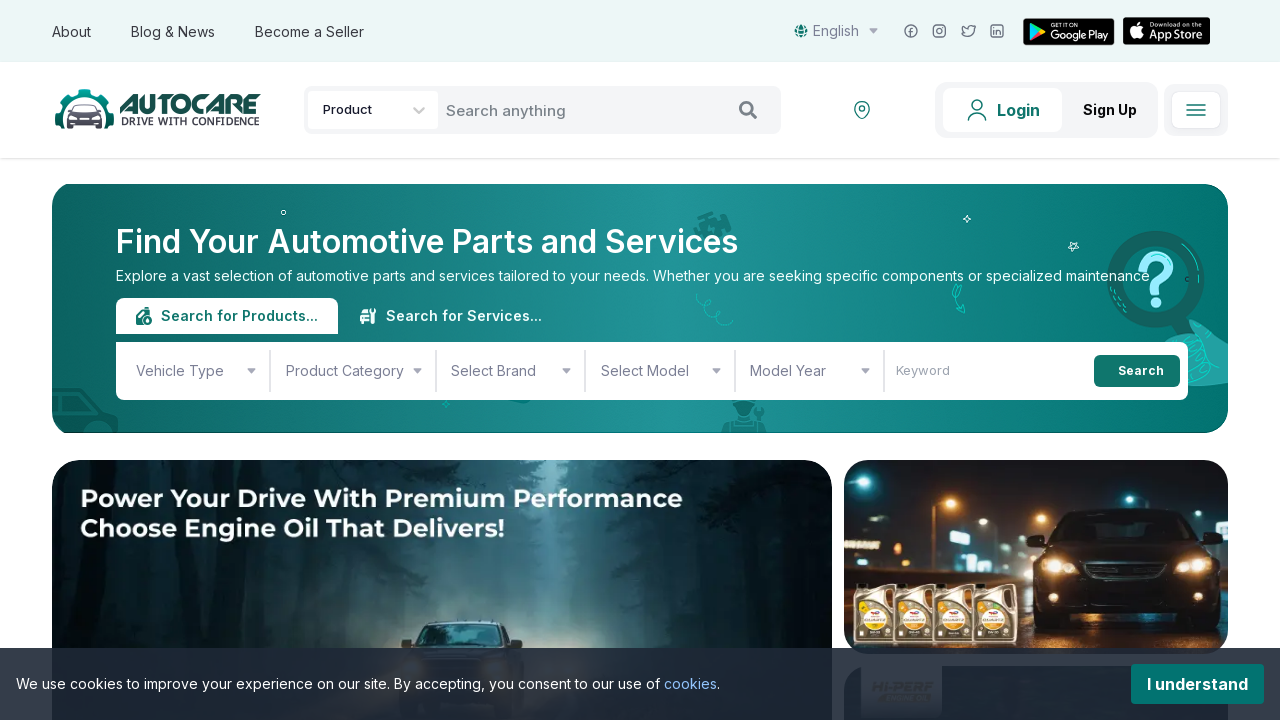

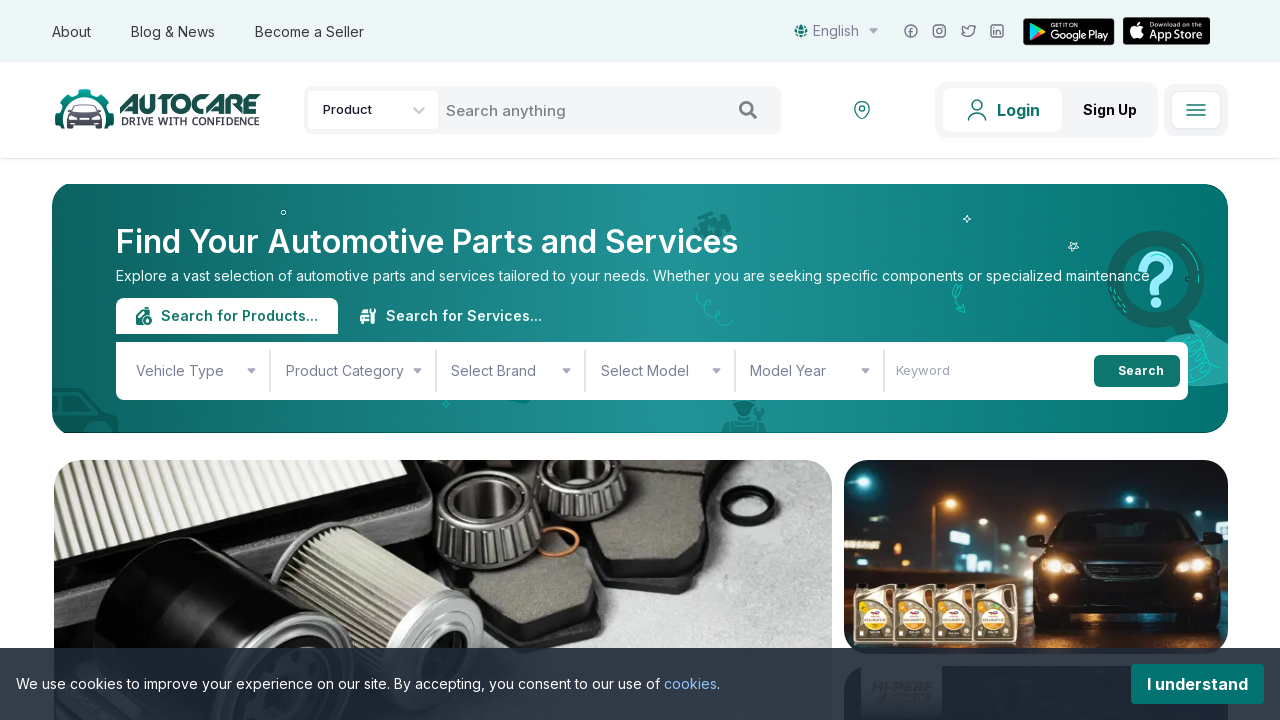